Navigates to a frames demonstration page and clicks on a tab element to switch between frame examples

Starting URL: http://demo.automationtesting.in/Frames.html

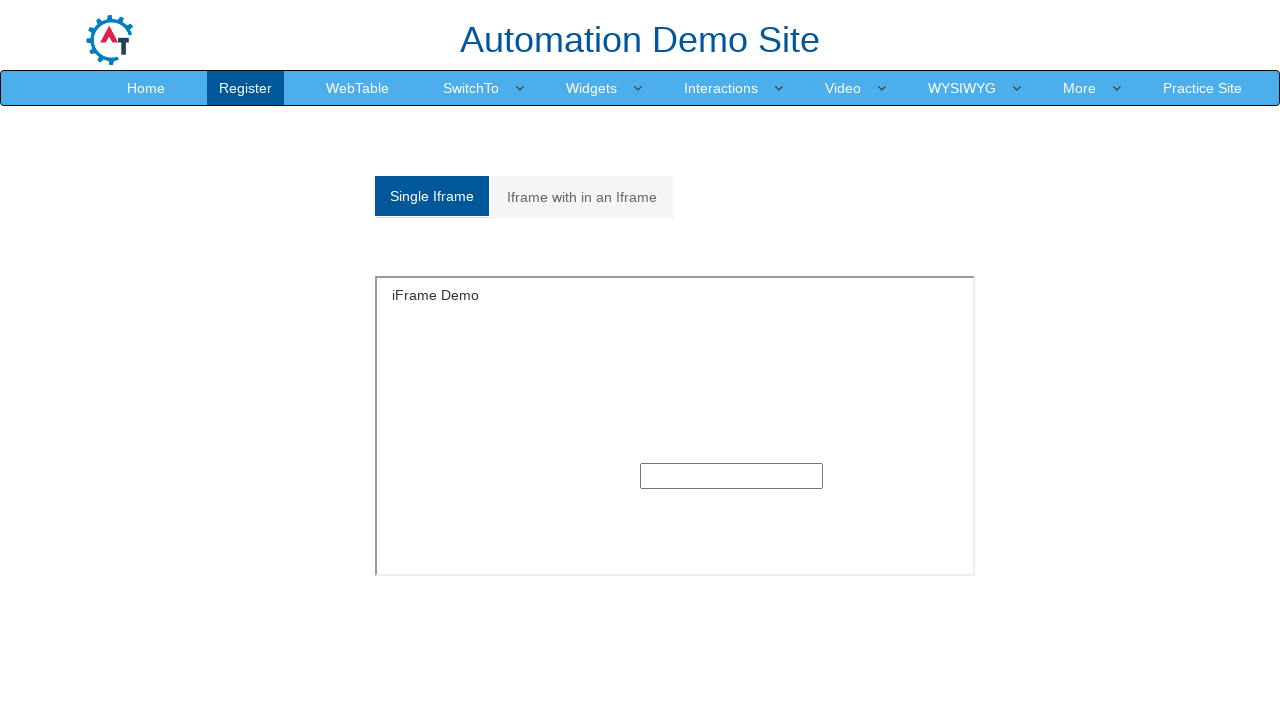

Navigated to frames demonstration page
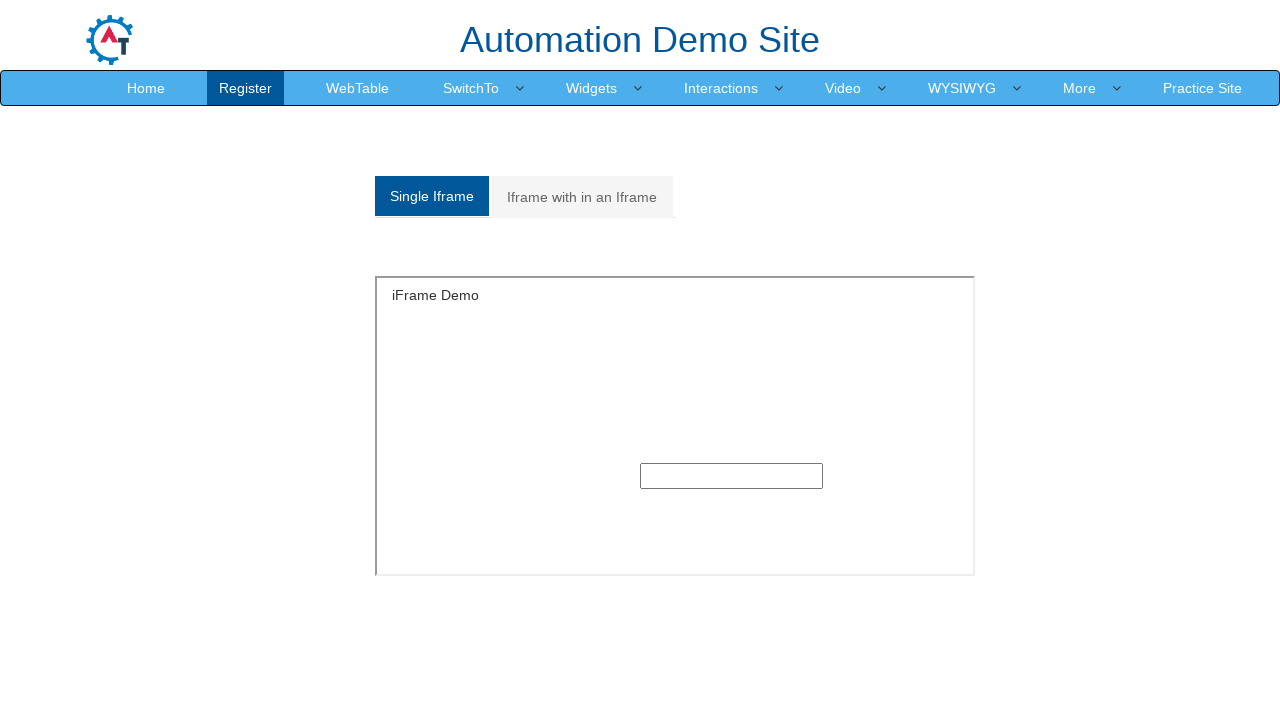

Clicked on second tab to switch frame examples at (582, 197) on xpath=/html/body/section/div[1]/div/div/div/div[1]/div/ul/li[2]/a
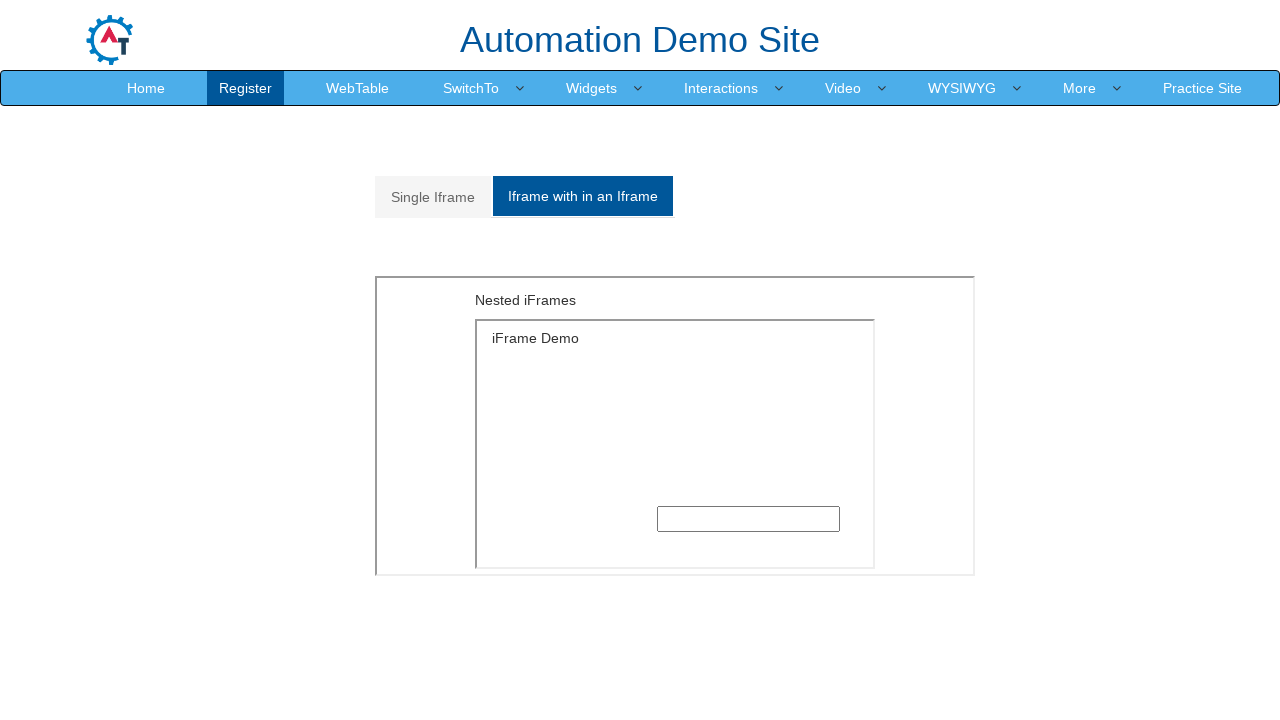

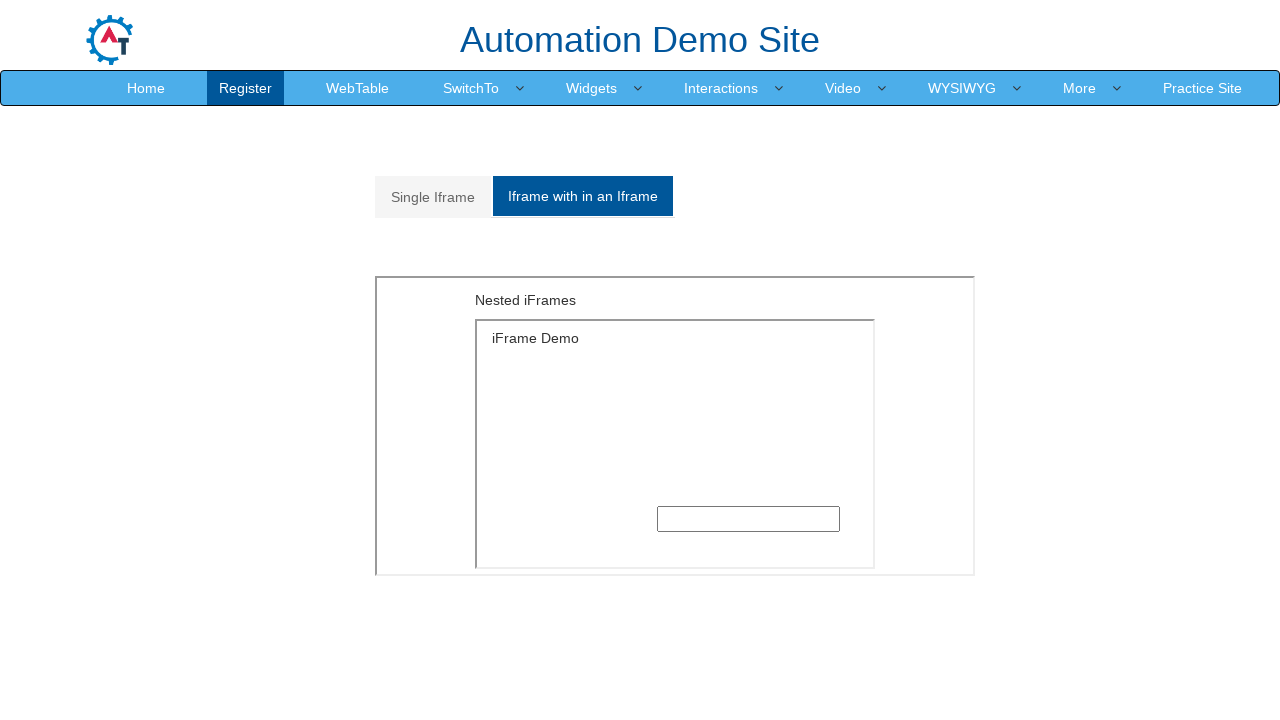